Tests dynamic loading scenario where an element is rendered after clicking start button

Starting URL: https://the-internet.herokuapp.com/dynamic_loading

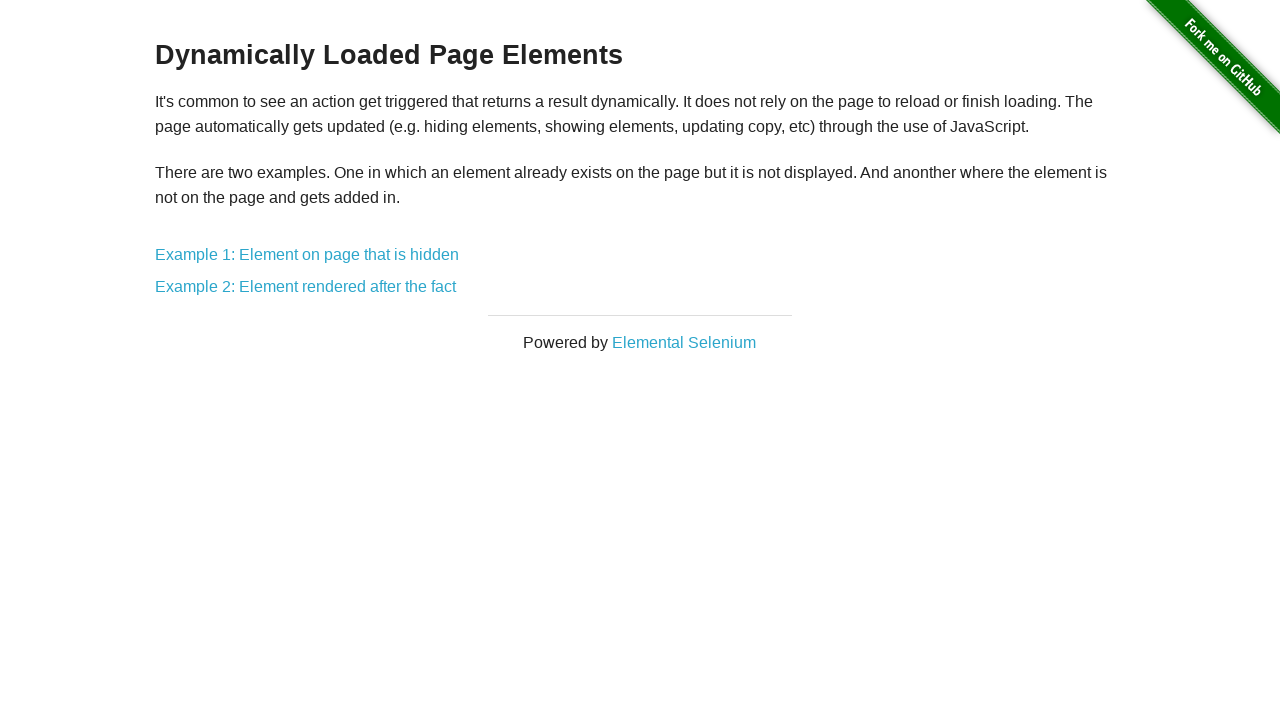

Clicked on Example 2 link at (306, 287) on [href$="2"]
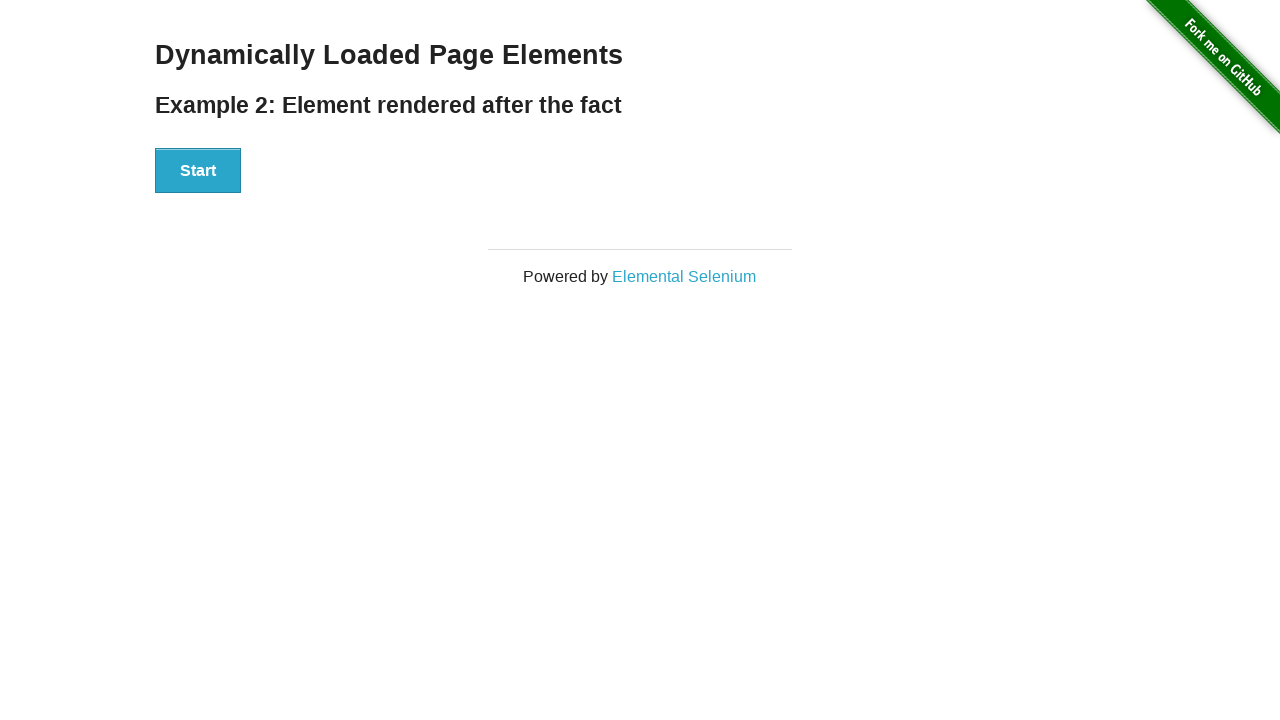

Clicked start button to trigger dynamic loading at (198, 171) on #start > button
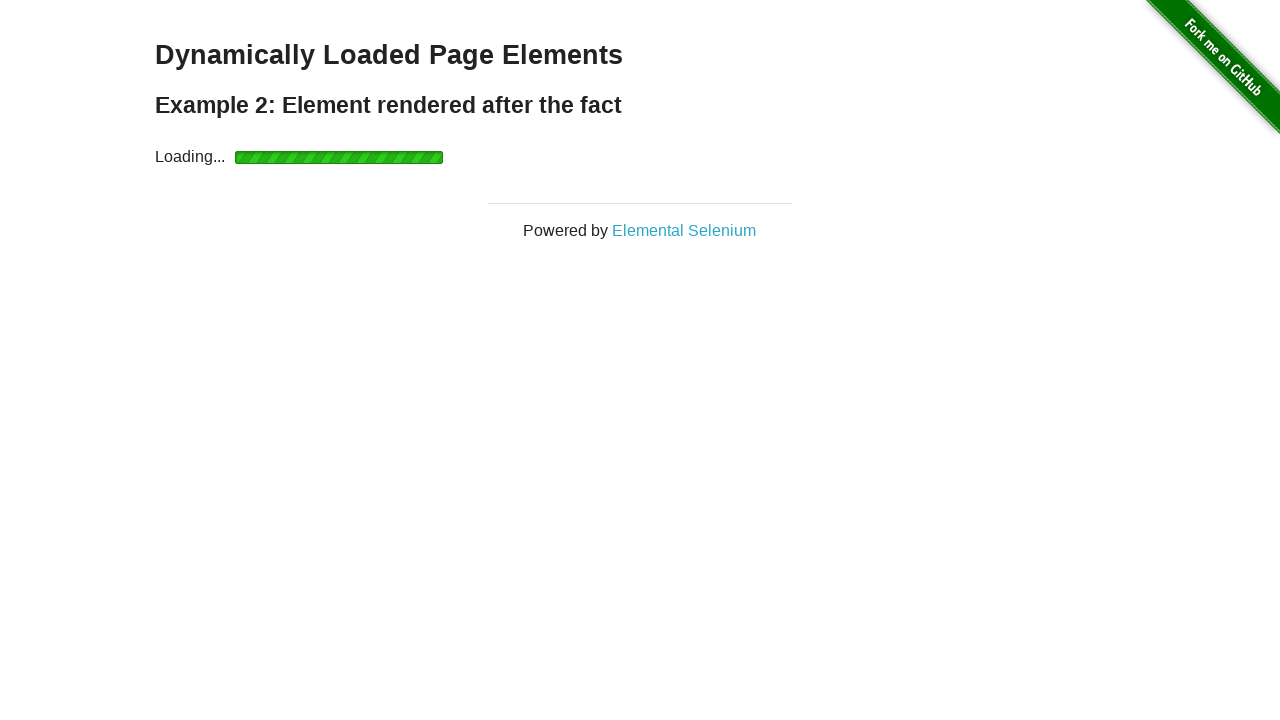

Dynamically loaded finish element became visible
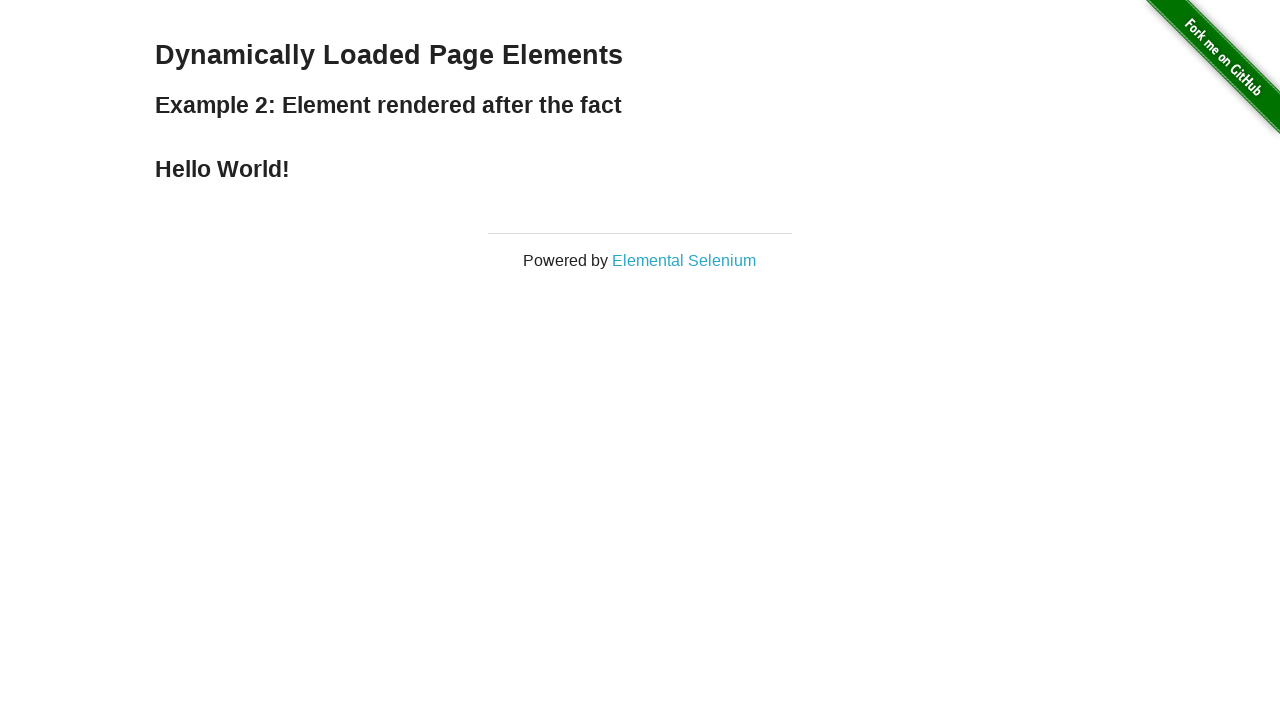

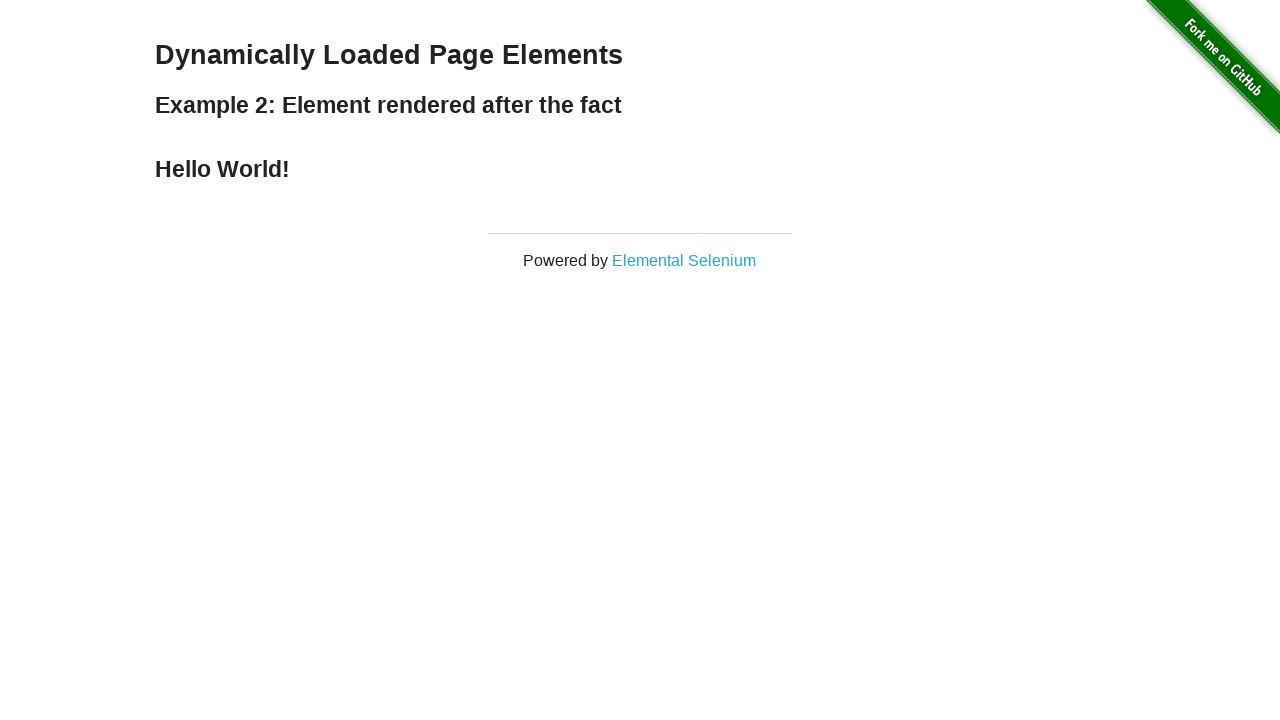